Tests a form submission by filling in first name, last name, and email fields, then clicking the submit button.

Starting URL: http://secure-retreat-92358.herokuapp.com/

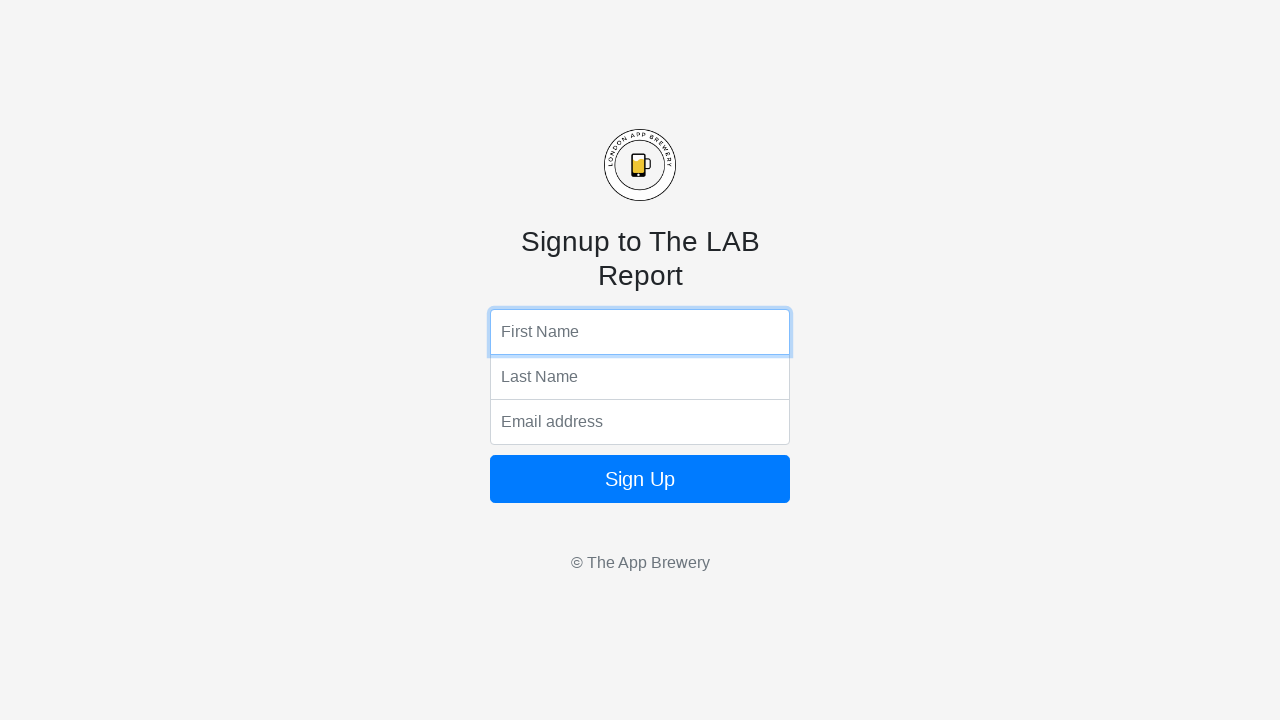

Filled first name field with 'Marcus' on input[name='fName']
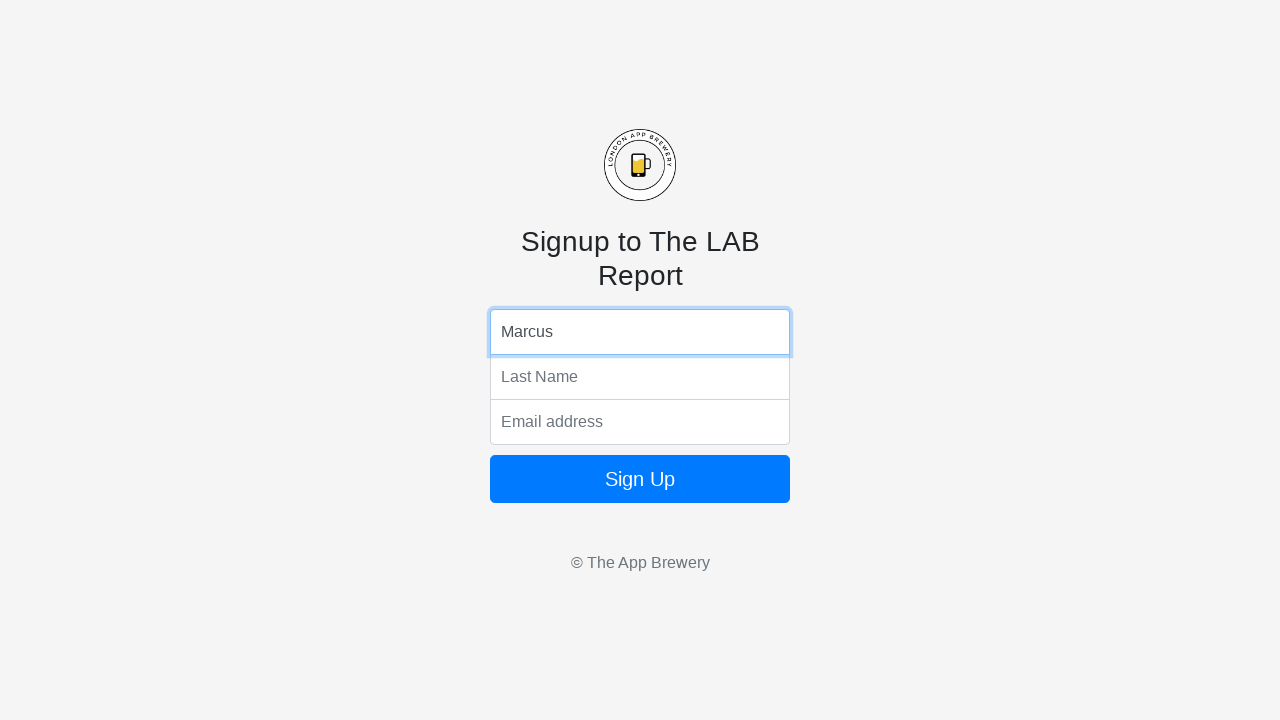

Filled last name field with 'Johnson' on input[name='lName']
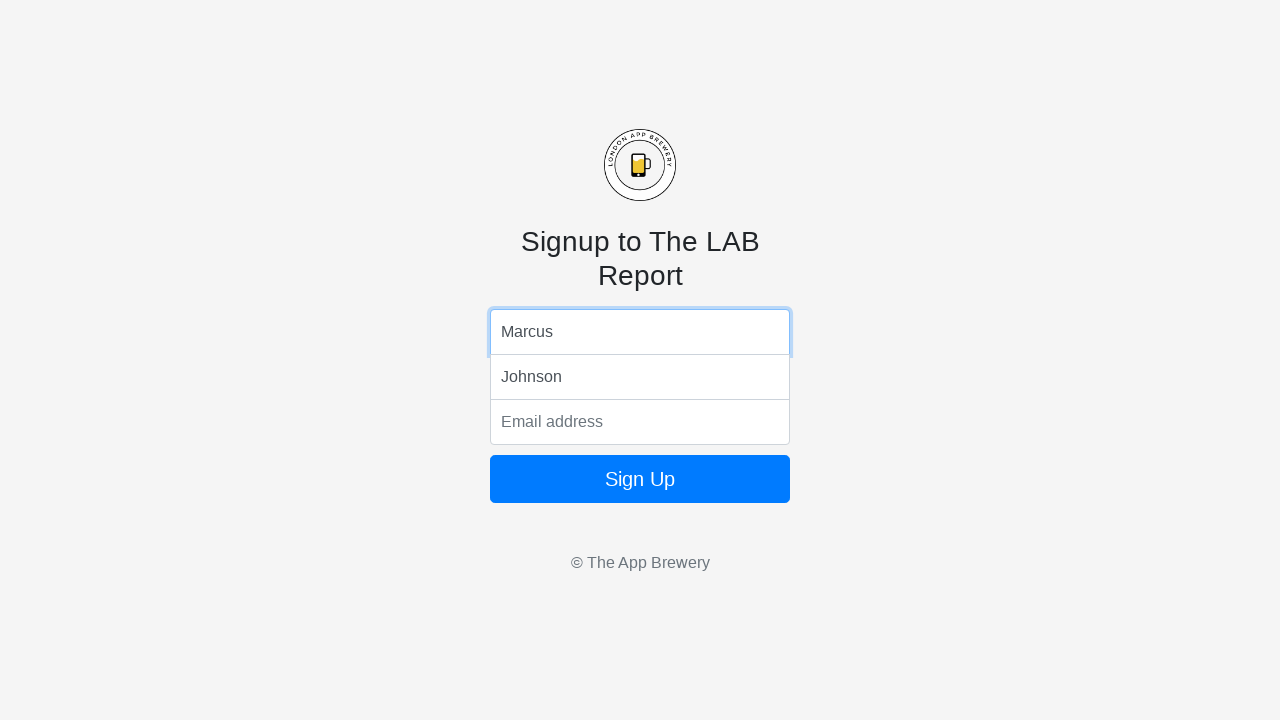

Filled email field with 'marcus.johnson@example.com' on input[name='email']
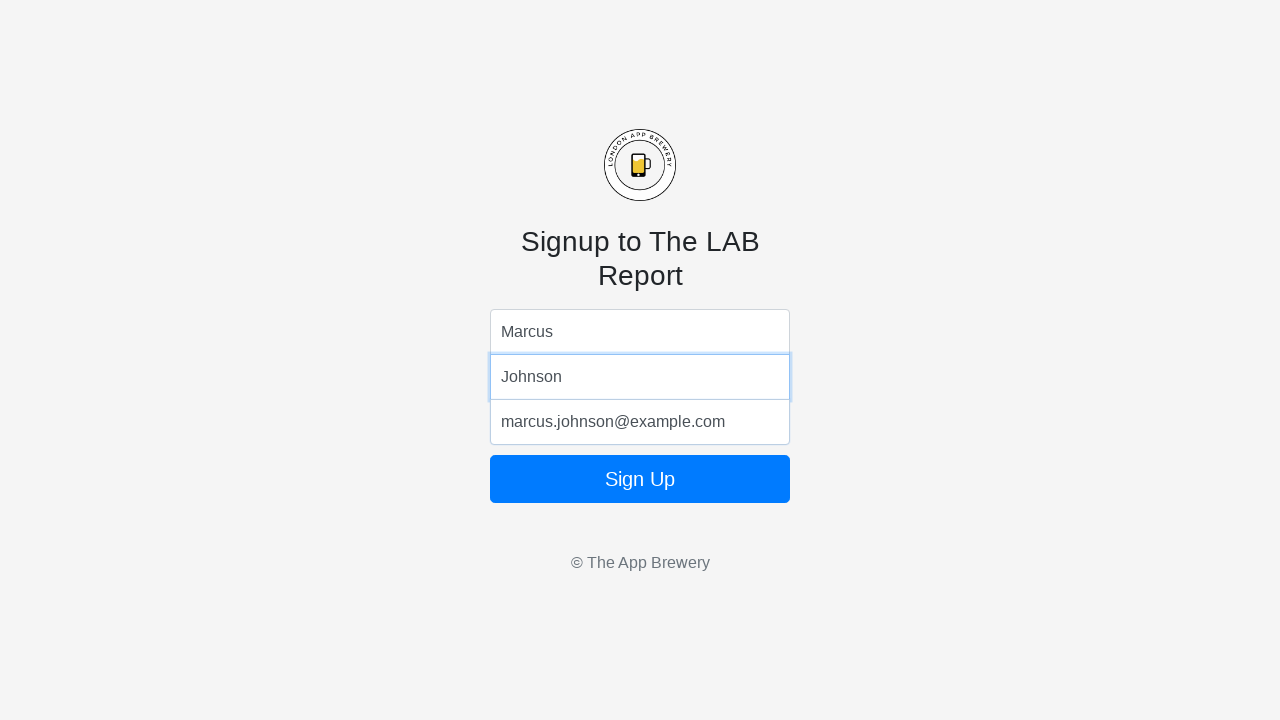

Clicked form submit button at (640, 479) on .btn
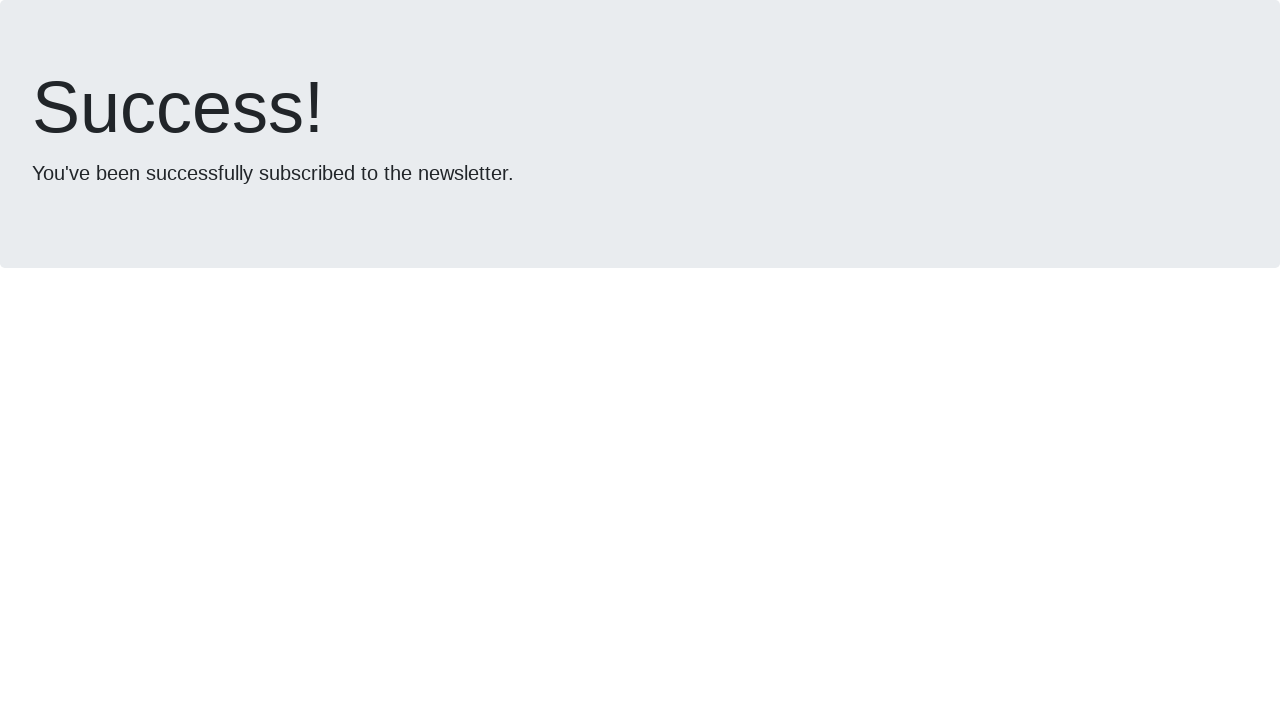

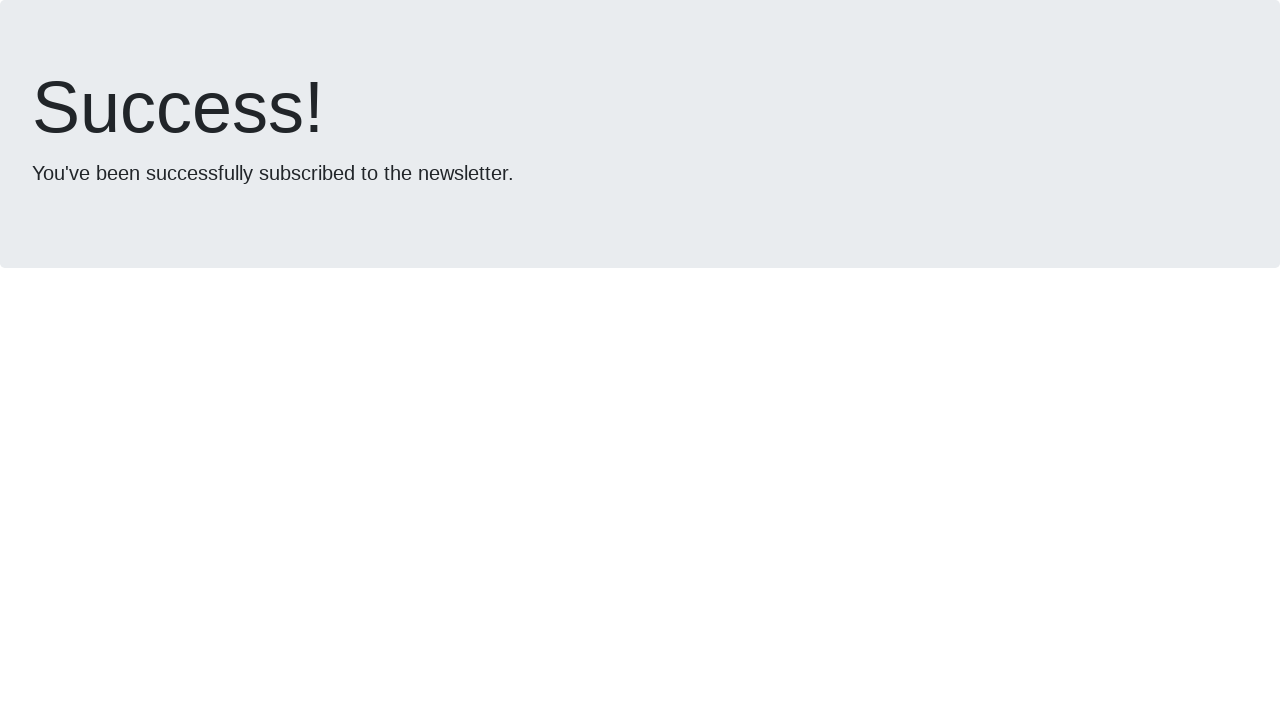